Tests a form submission flow by clicking a specific link, then filling in personal information fields (first name, last name, city, country) and submitting the form.

Starting URL: http://suninjuly.github.io/find_link_text

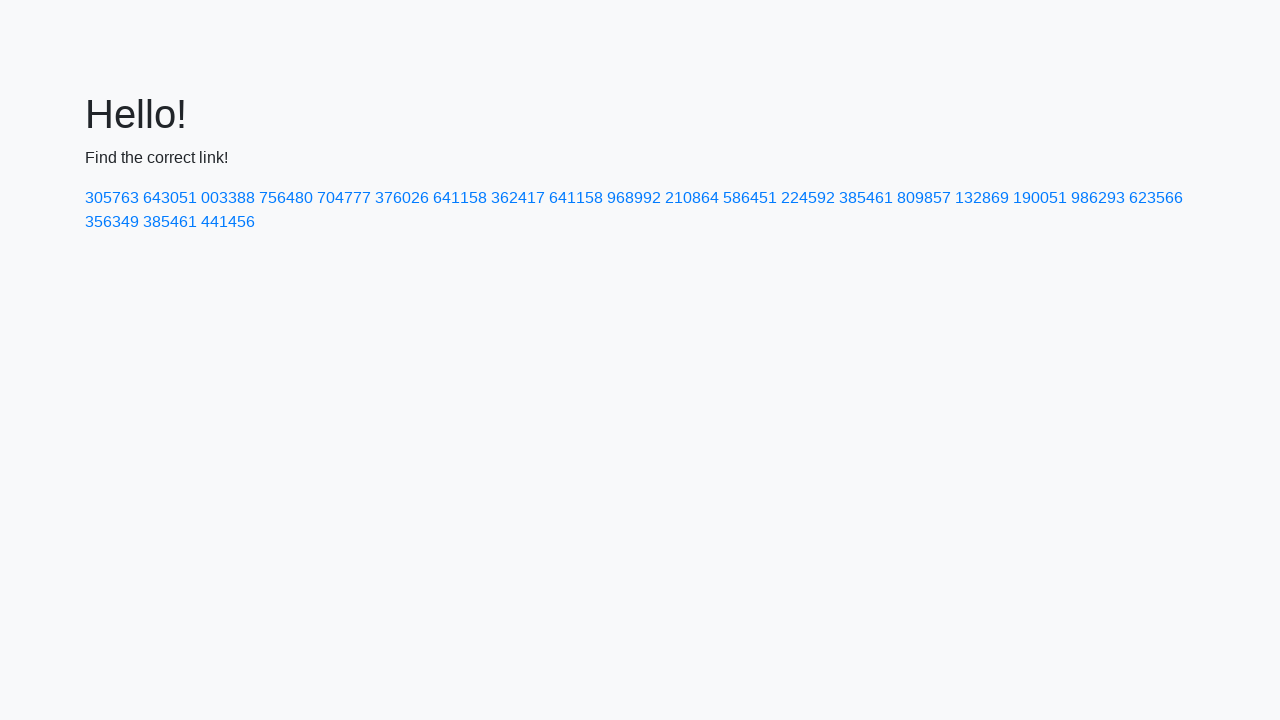

Clicked link with text '224592' at (808, 198) on a:text('224592')
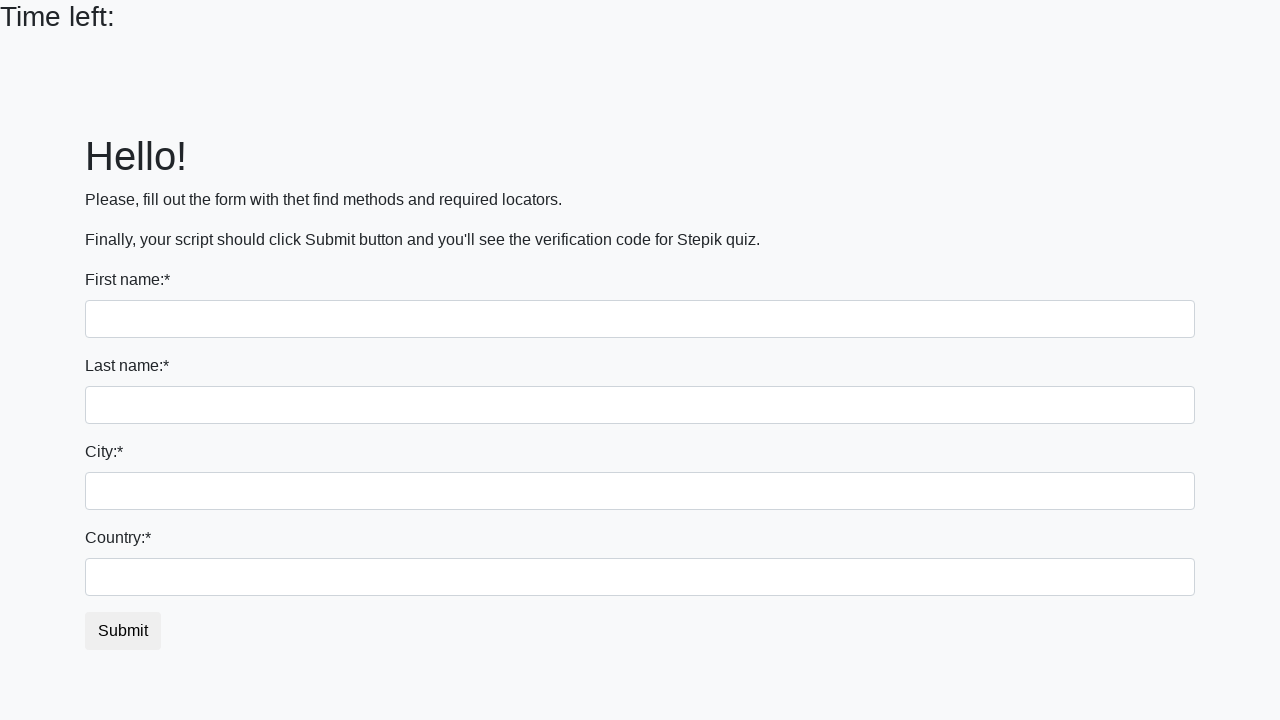

Filled first name field with 'Ivan' on input
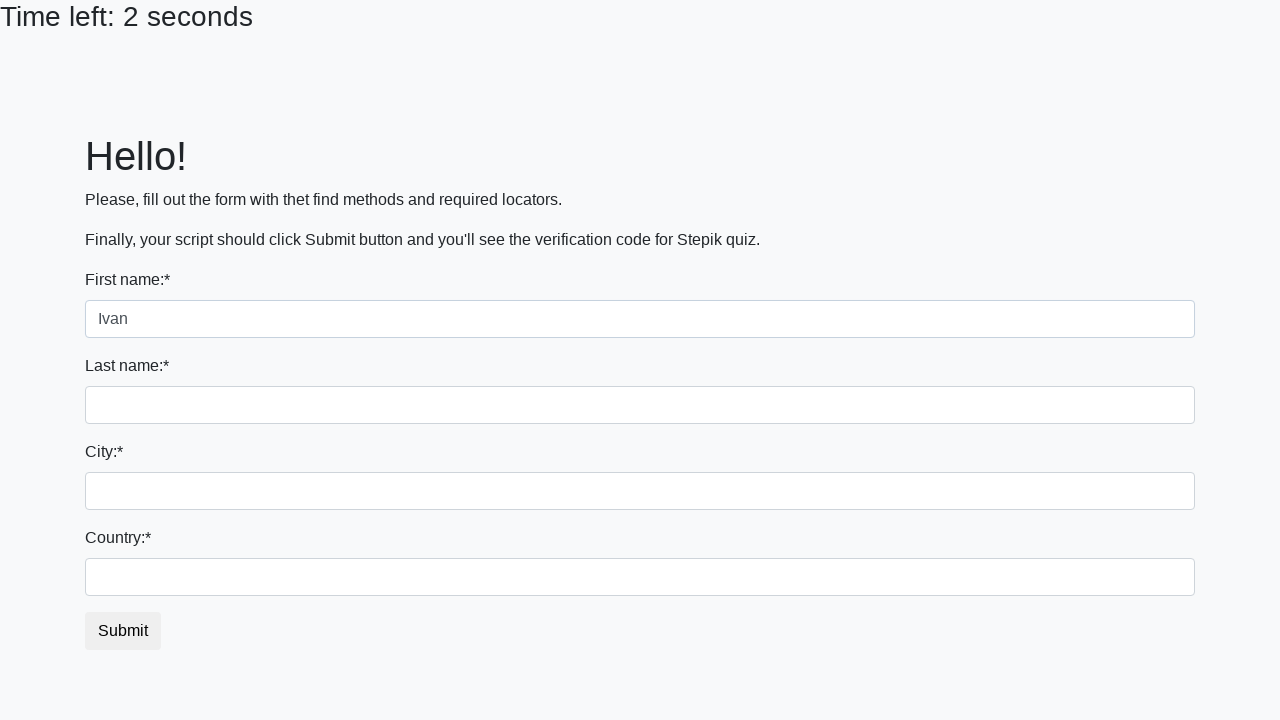

Filled last name field with 'Petrov' on input[name='last_name']
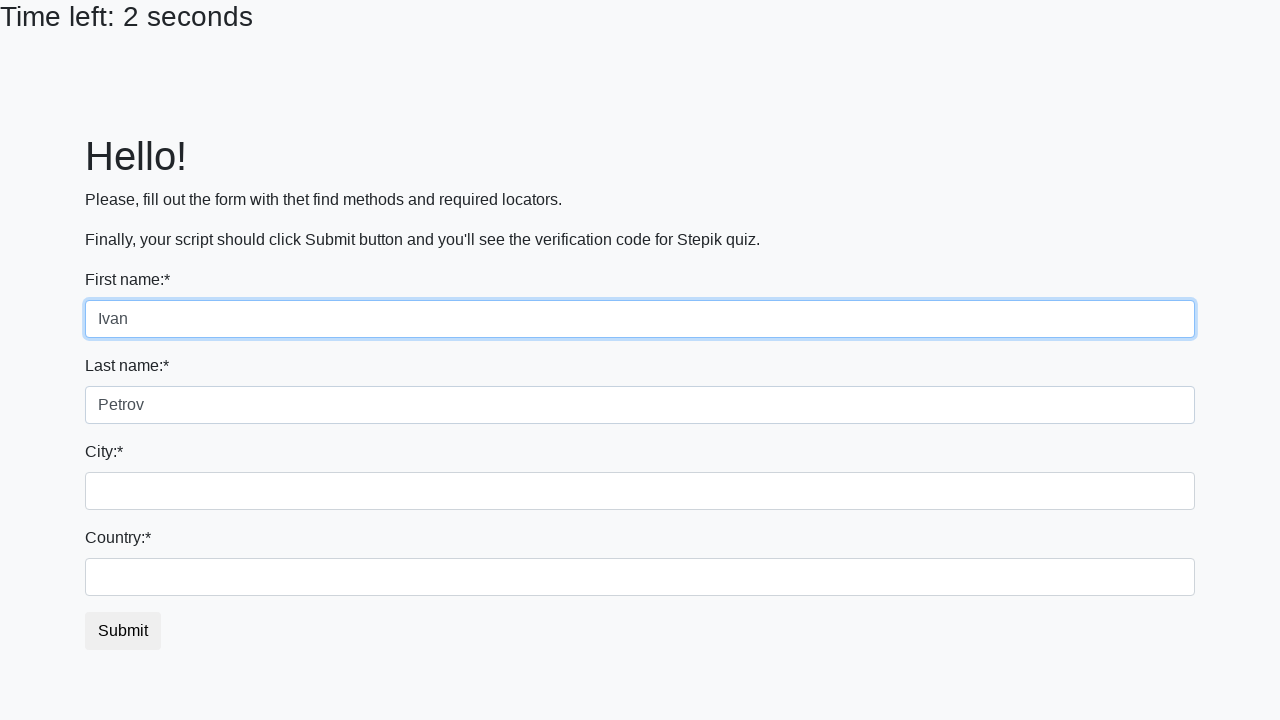

Filled city field with 'Smolensk' on .form-control.city
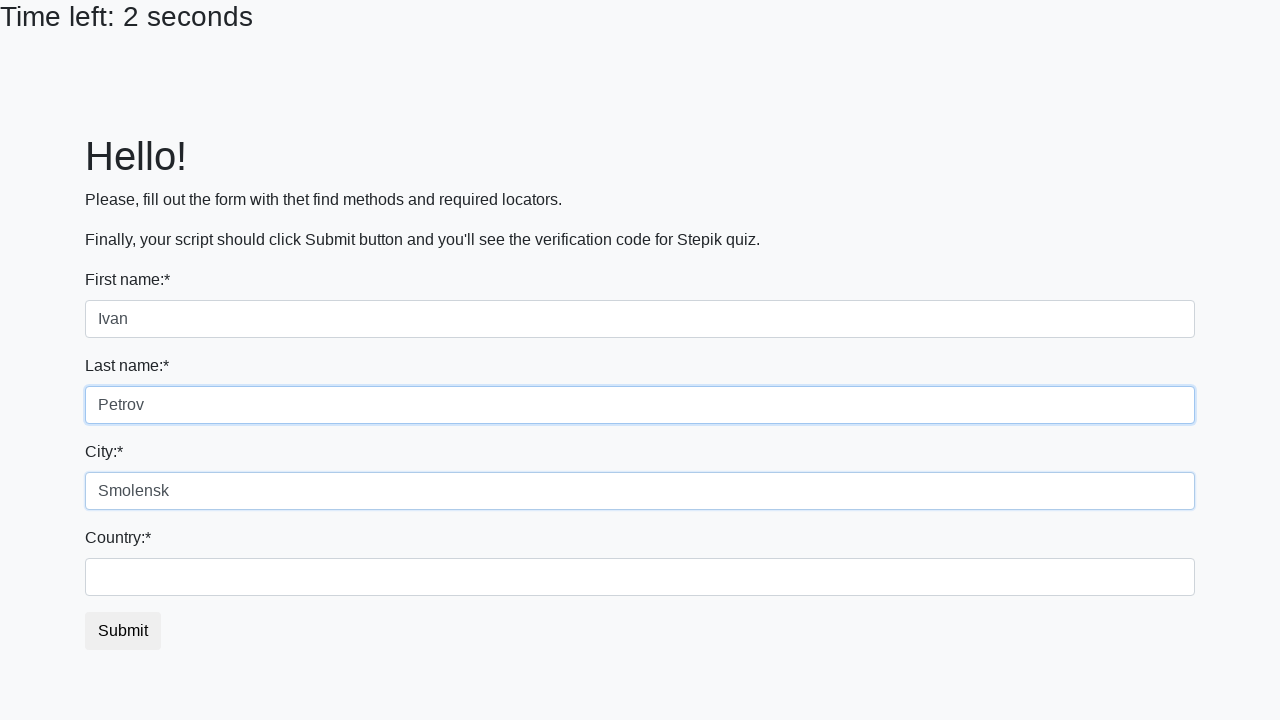

Filled country field with 'Russia' on #country
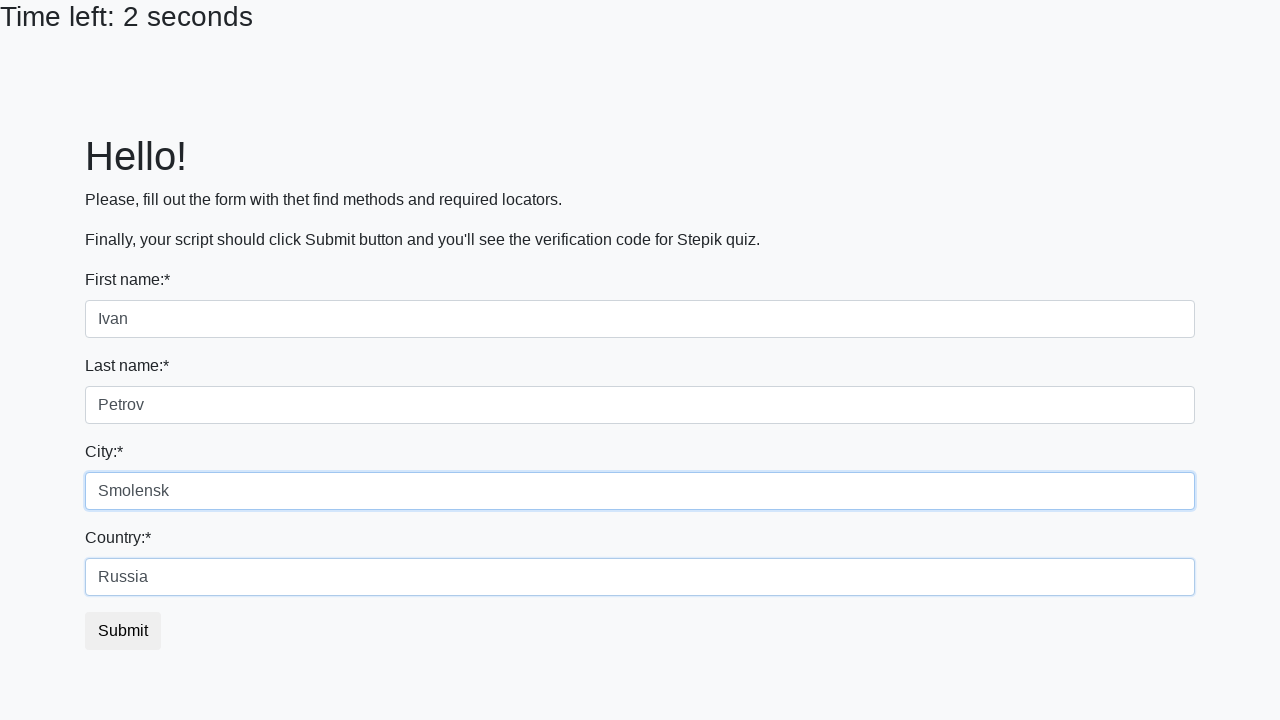

Clicked submit button to complete form submission at (123, 631) on button.btn
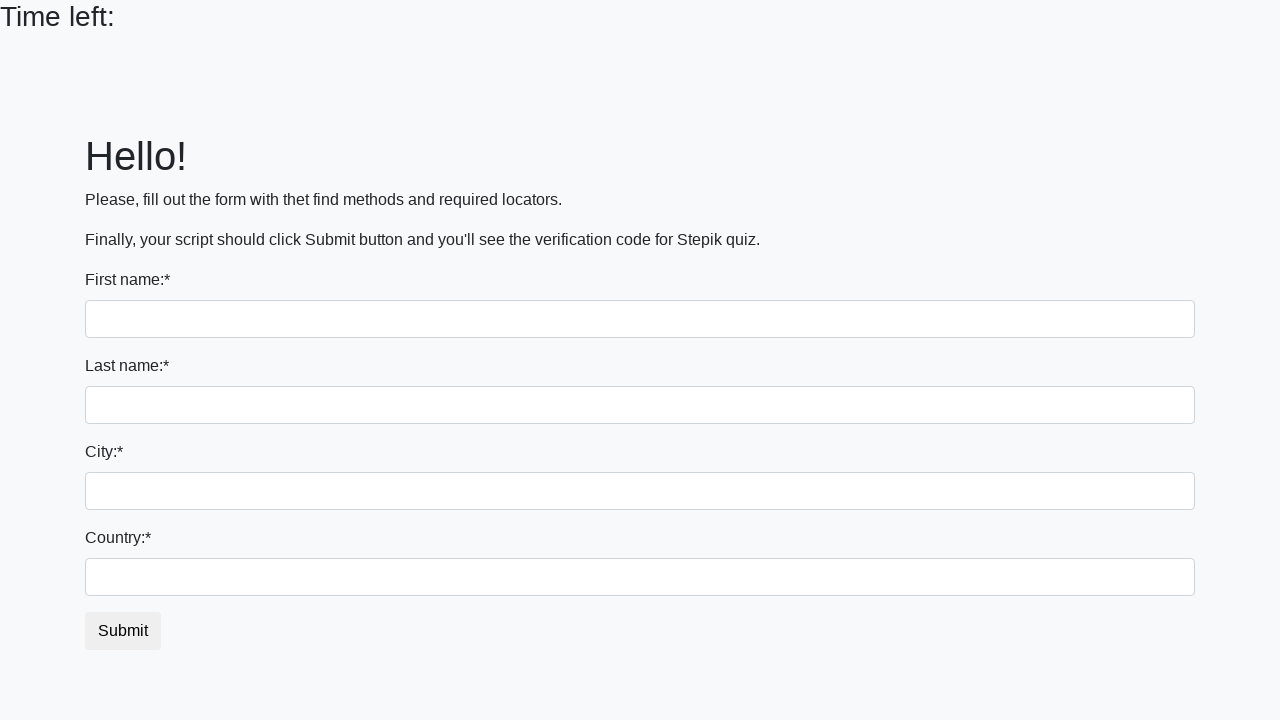

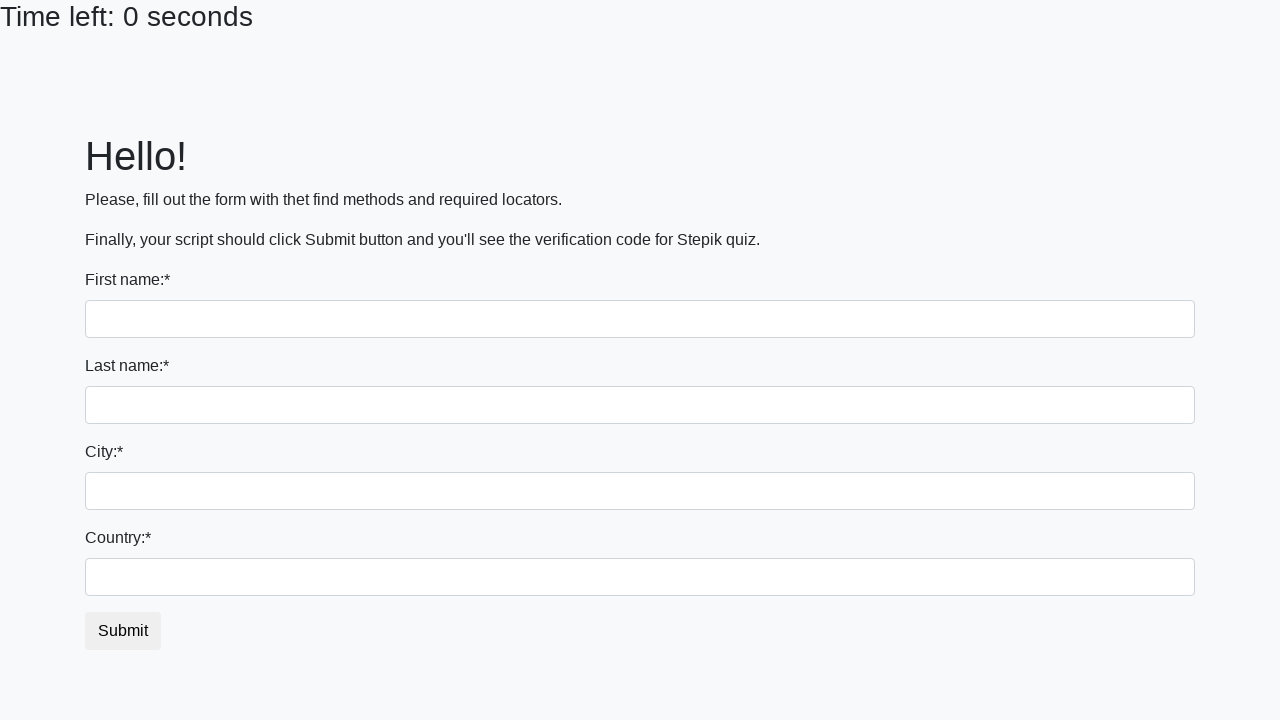